Tests a registration form by filling in required fields (first name, last name, email) and submitting the form, then verifies that a success message is displayed.

Starting URL: http://suninjuly.github.io/registration1.html

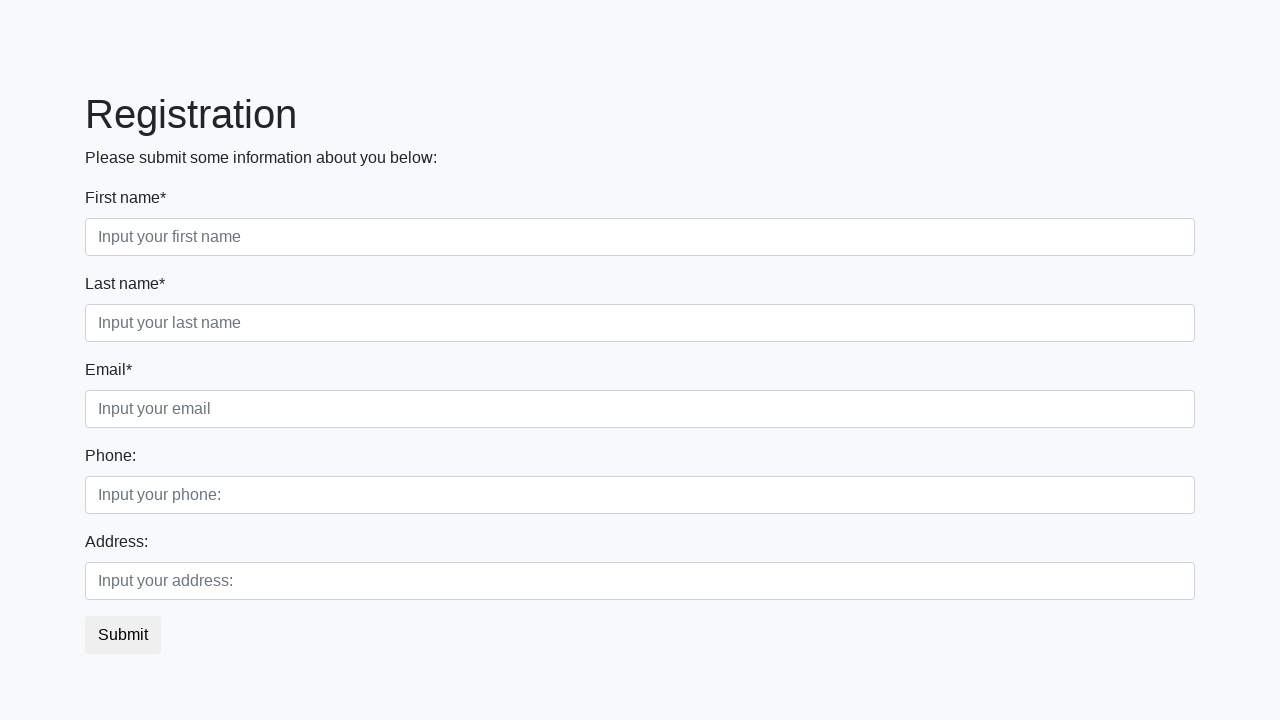

Filled first name field with 'Alex' on //*[normalize-space(text())='First name*']/following-sibling::input
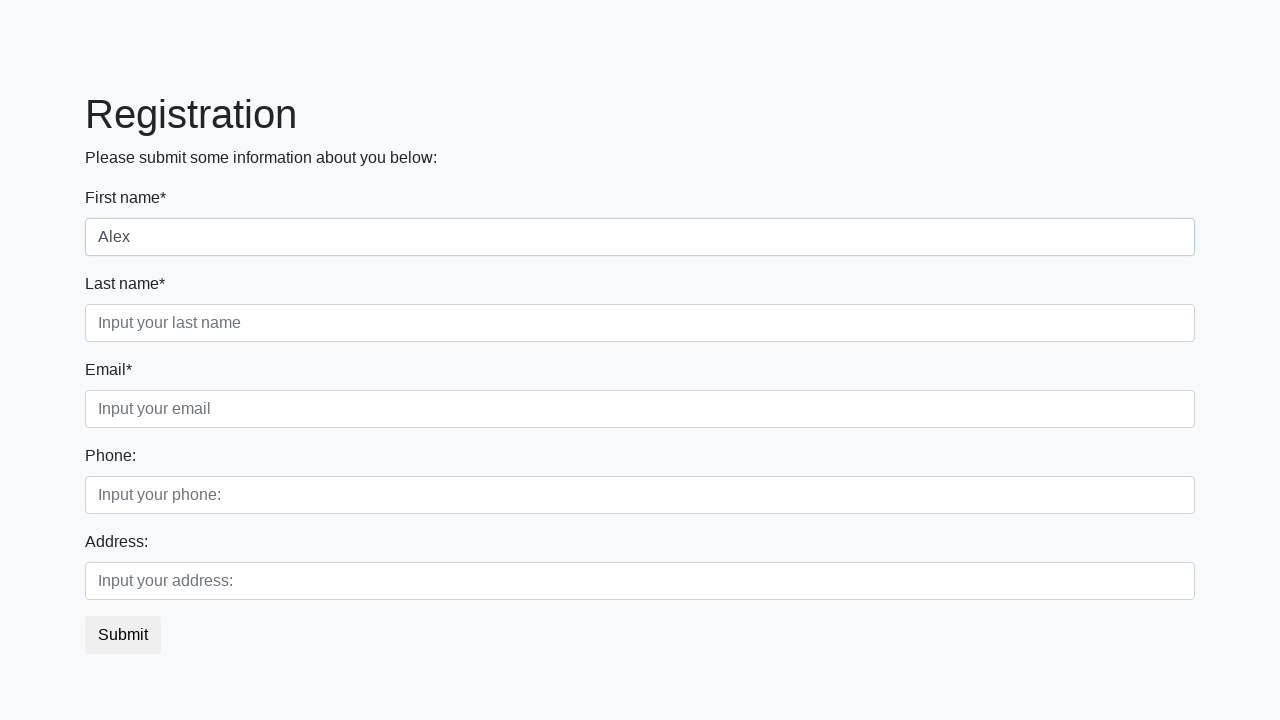

Filled last name field with 'Domnin' on //*[normalize-space(text())='Last name*']/following-sibling::input
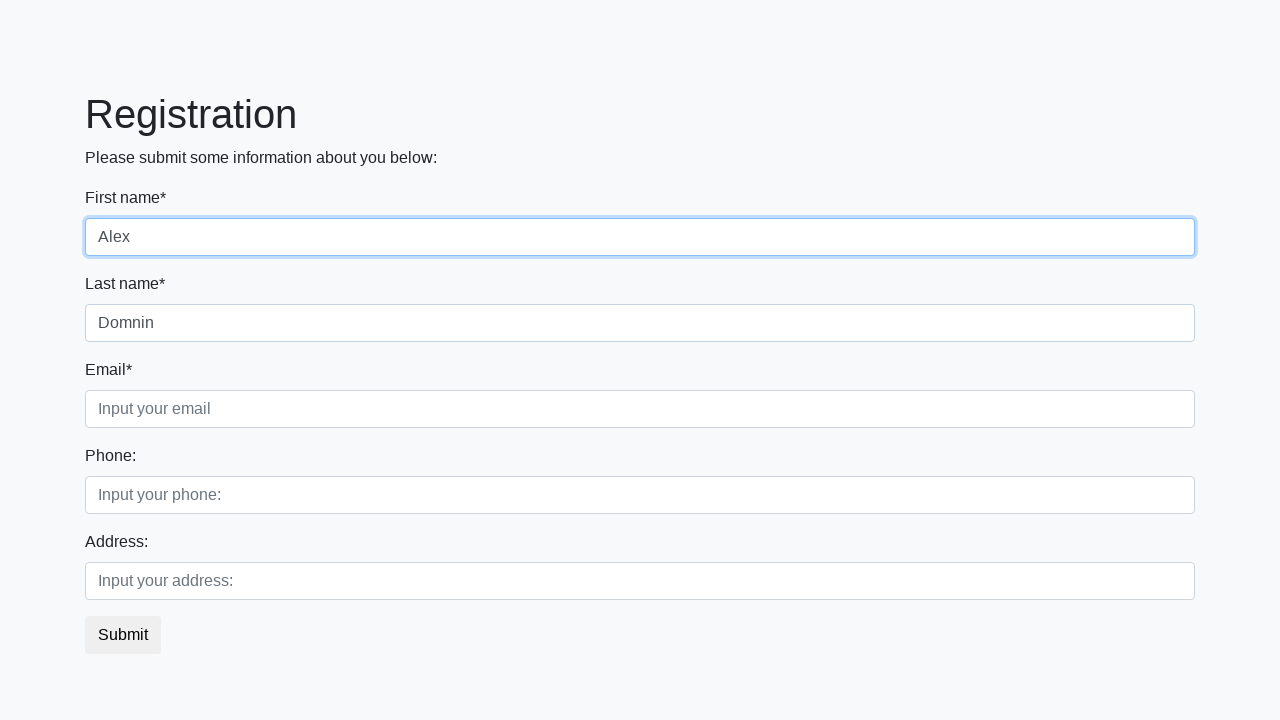

Filled email field with 'testuser@example.com' on //*[normalize-space(text())='Email*']/following-sibling::input
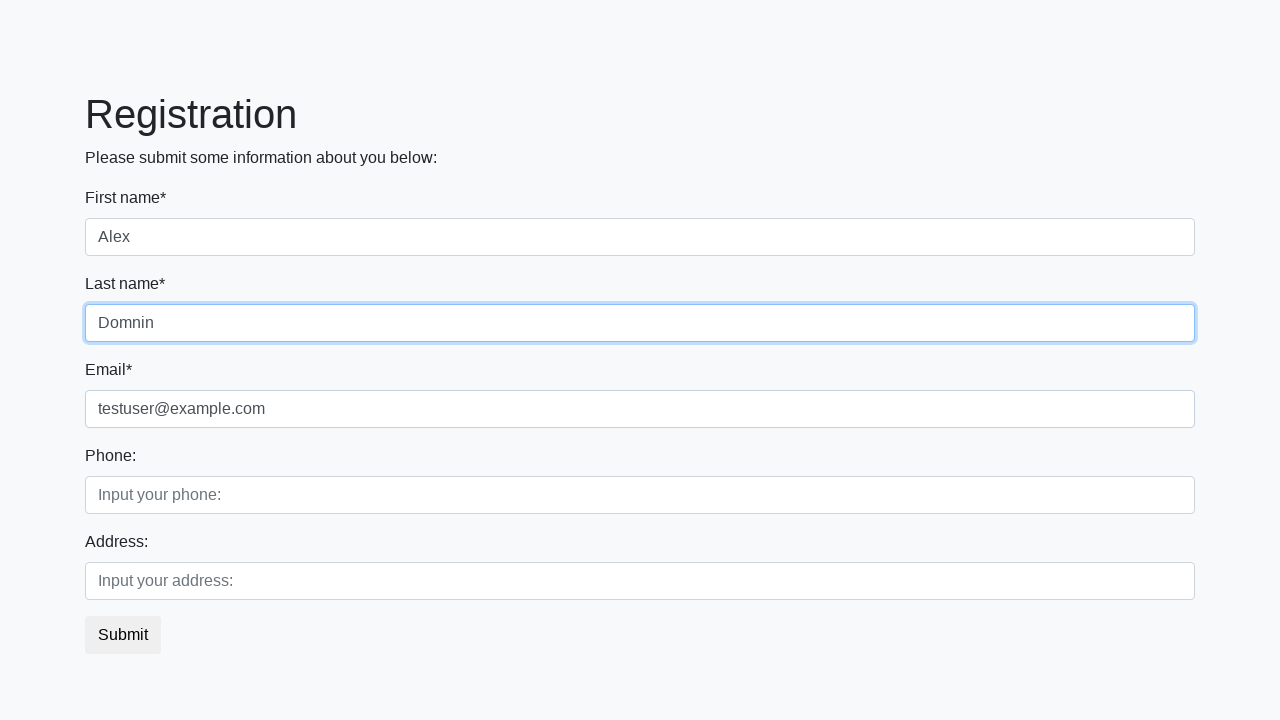

Clicked submit button to register at (123, 635) on xpath=//*[@type='submit']
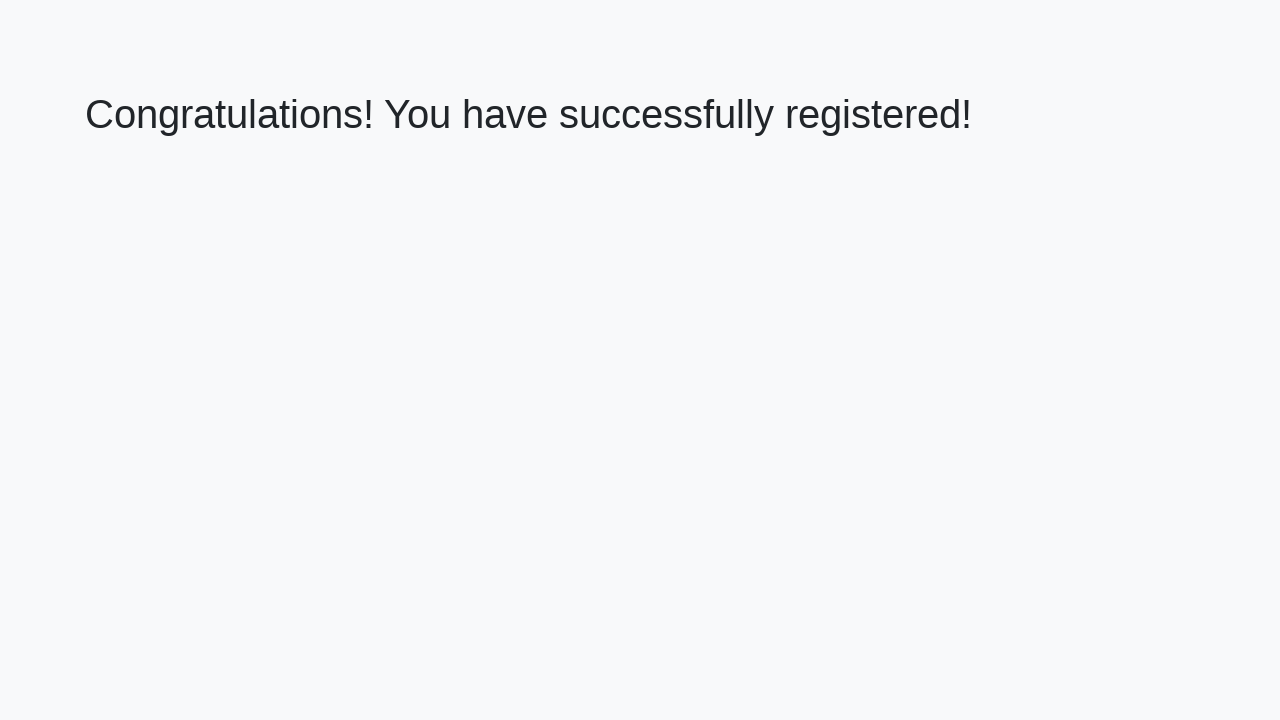

Success message heading loaded
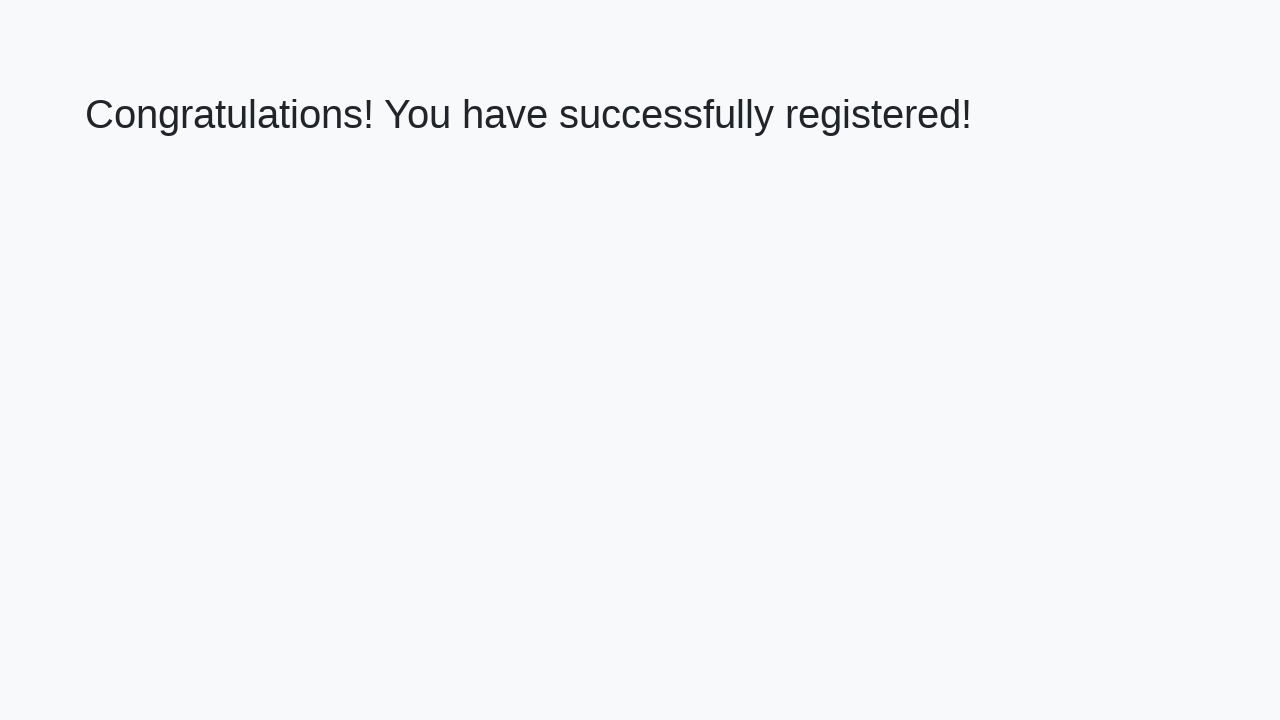

Retrieved success message text: 'Congratulations! You have successfully registered!'
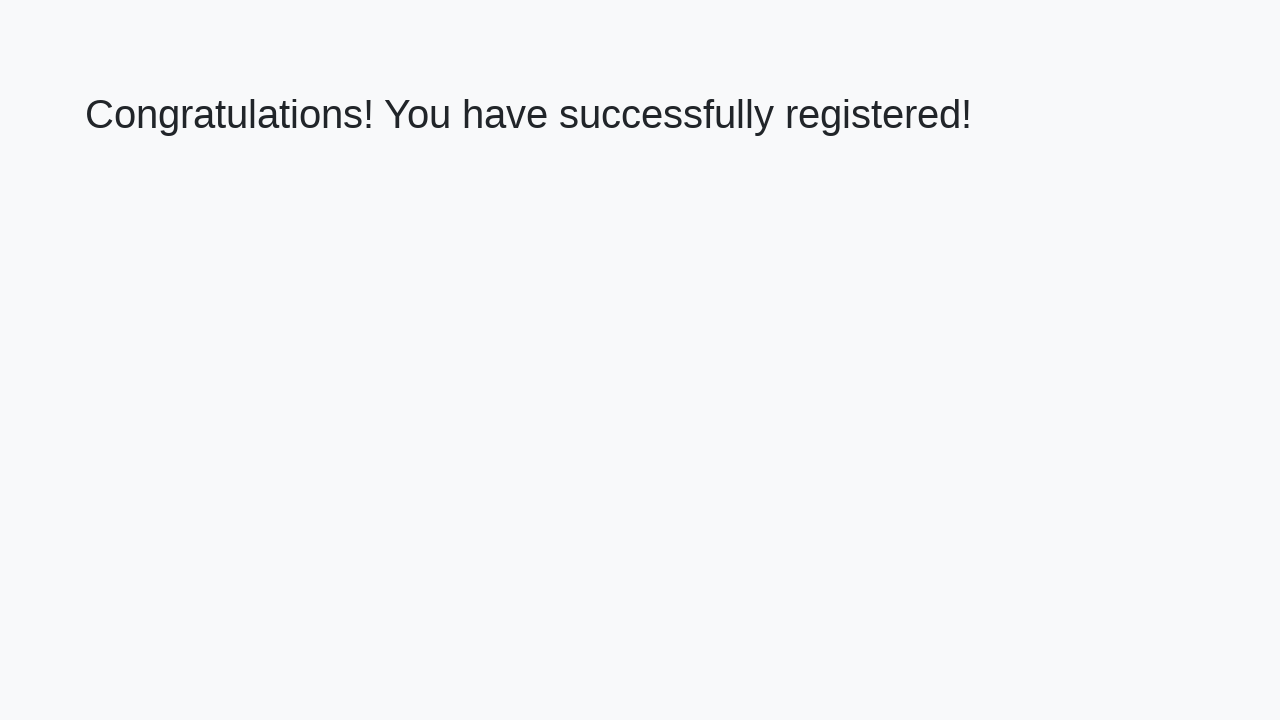

Verified success message matches expected text
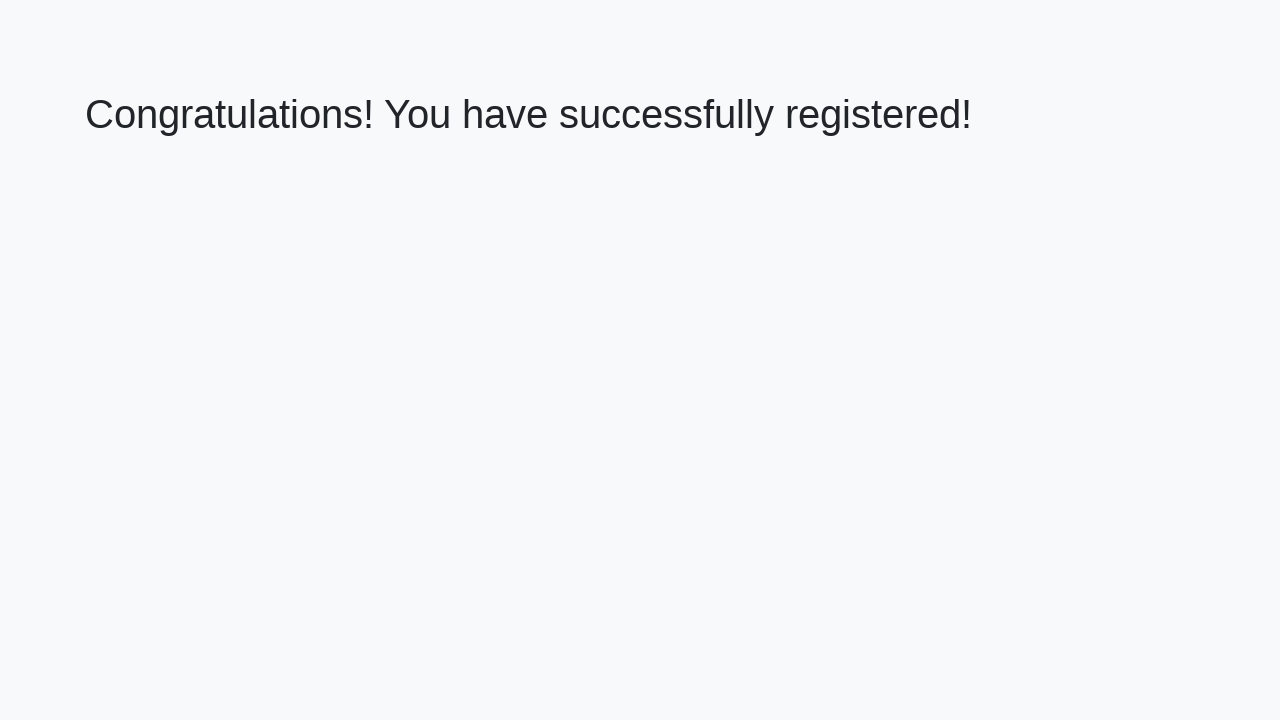

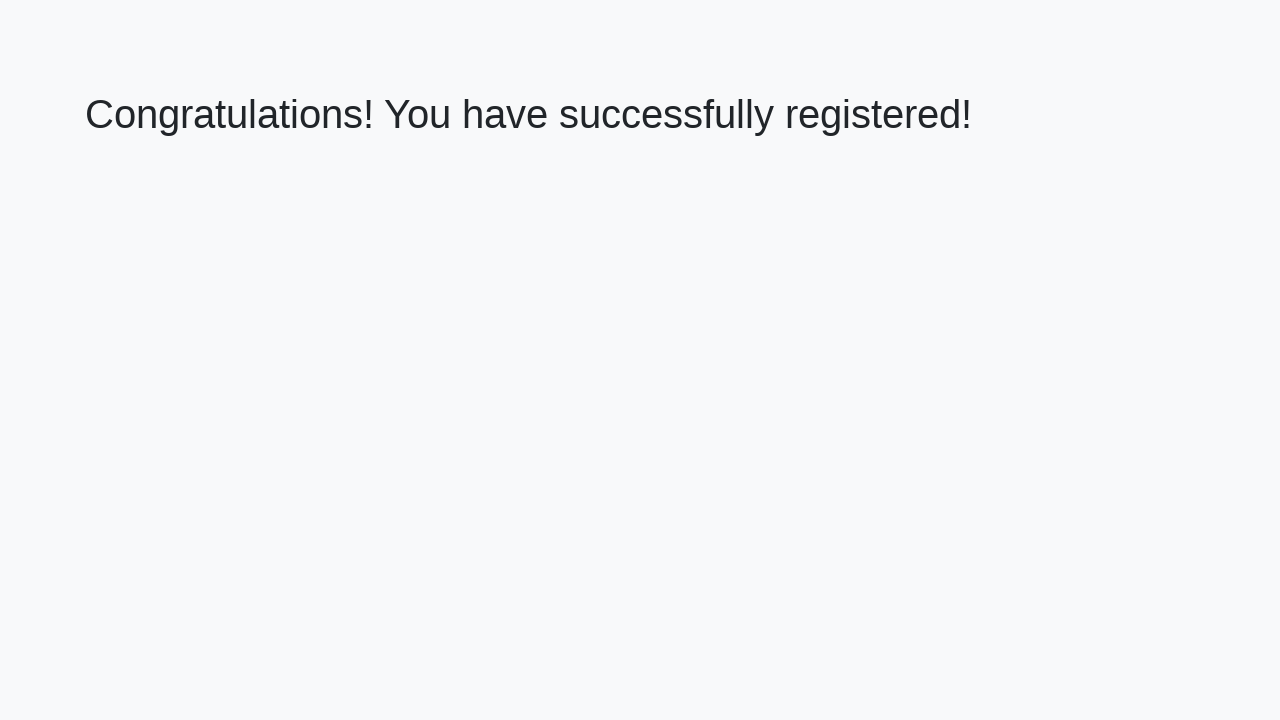